Tests that a Reset button appears after the progress bar reaches 100%

Starting URL: https://demoqa.com/progress-bar

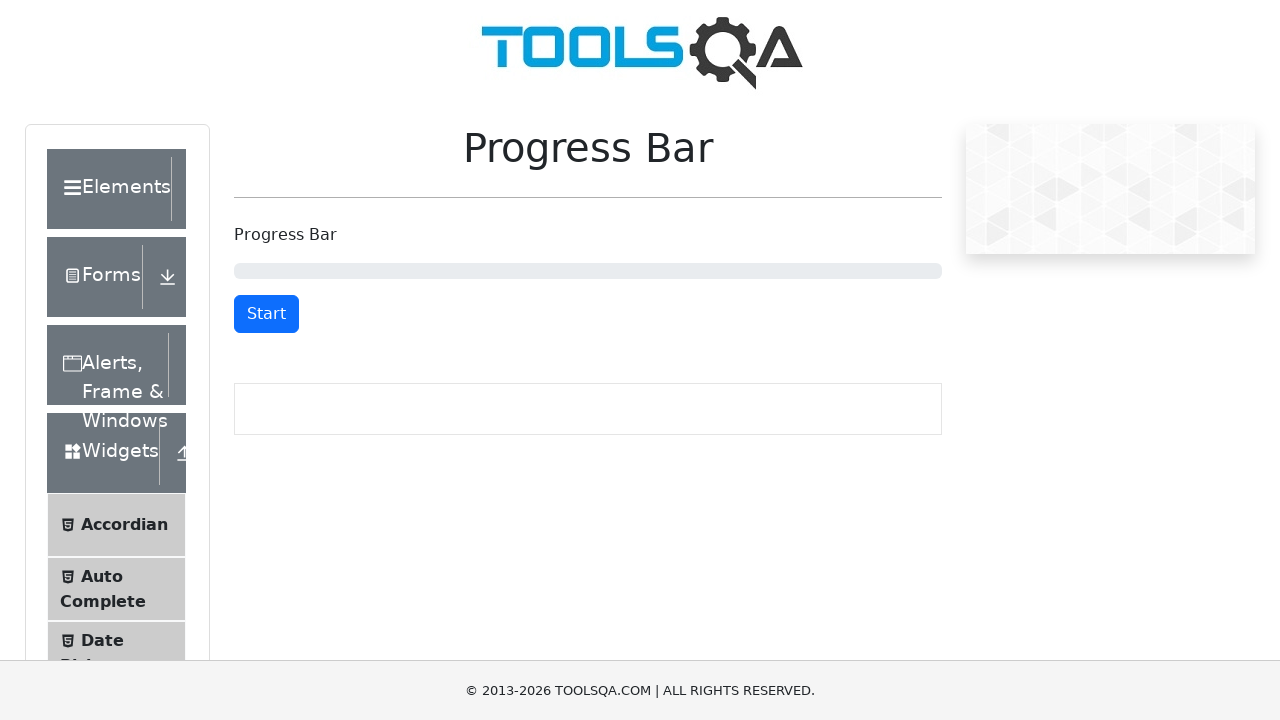

Clicked the Start button to begin progress bar at (266, 314) on #startStopButton
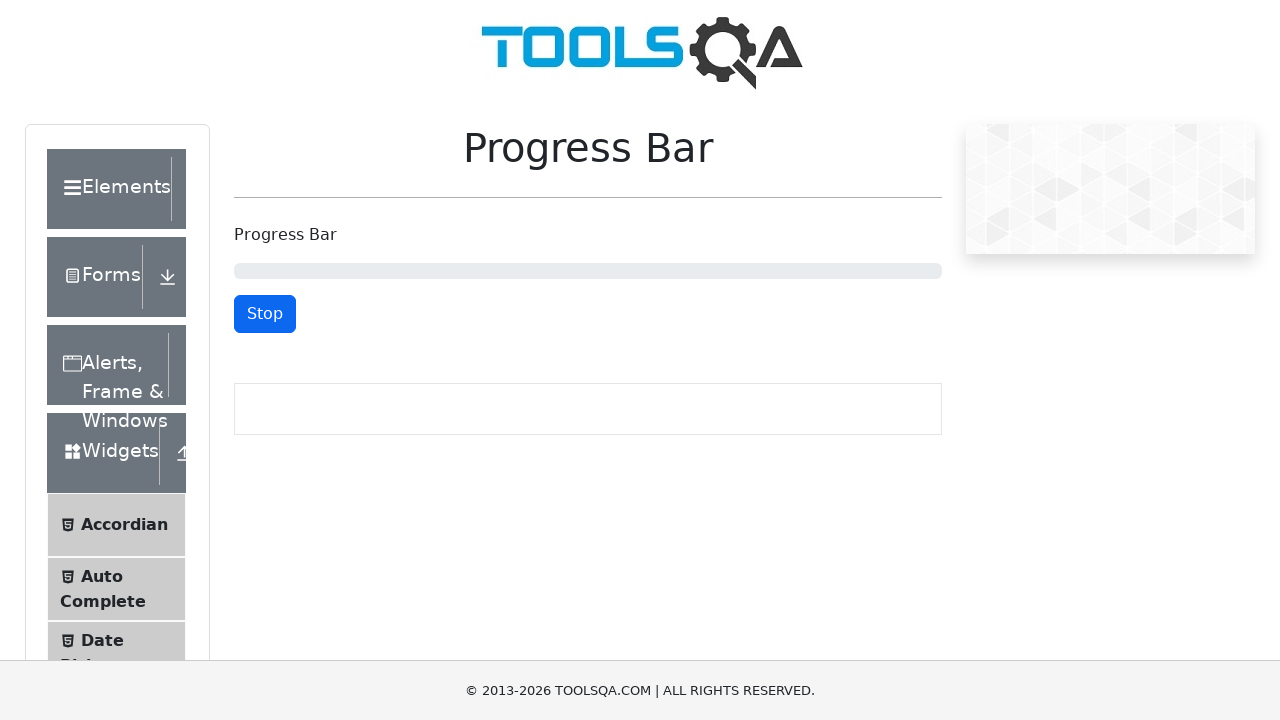

Progress bar reached 100% and Reset button became visible
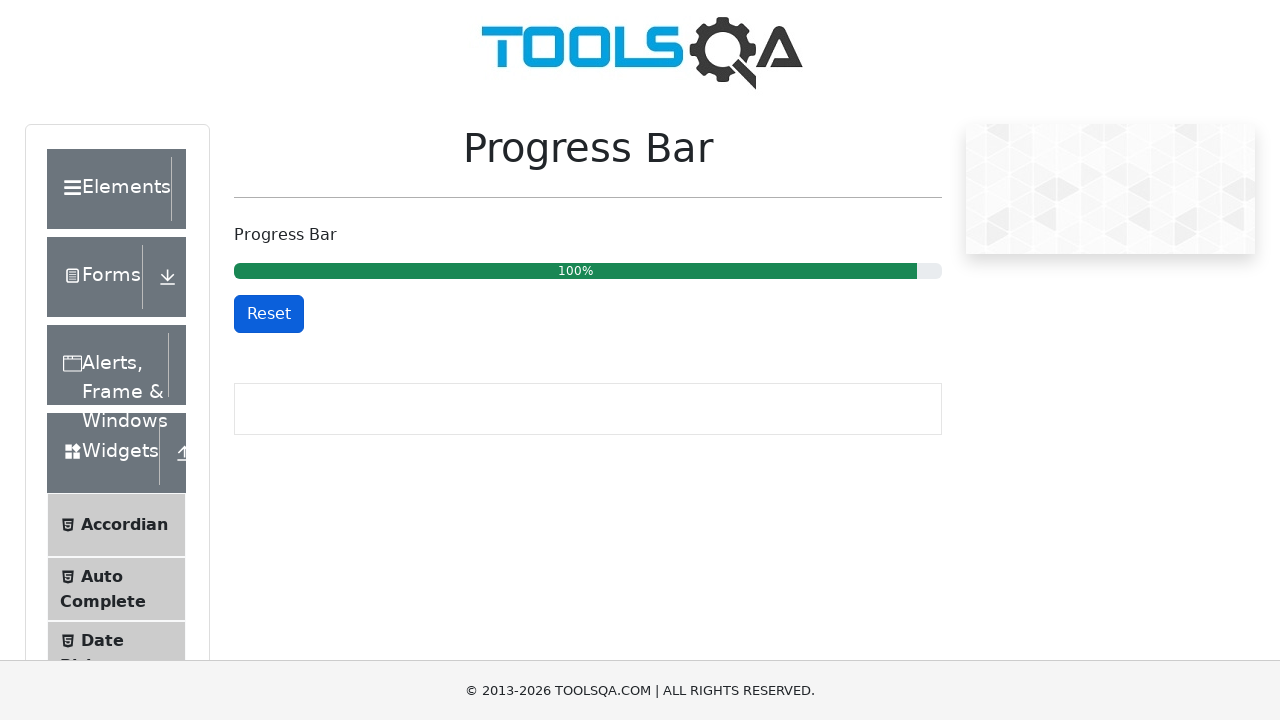

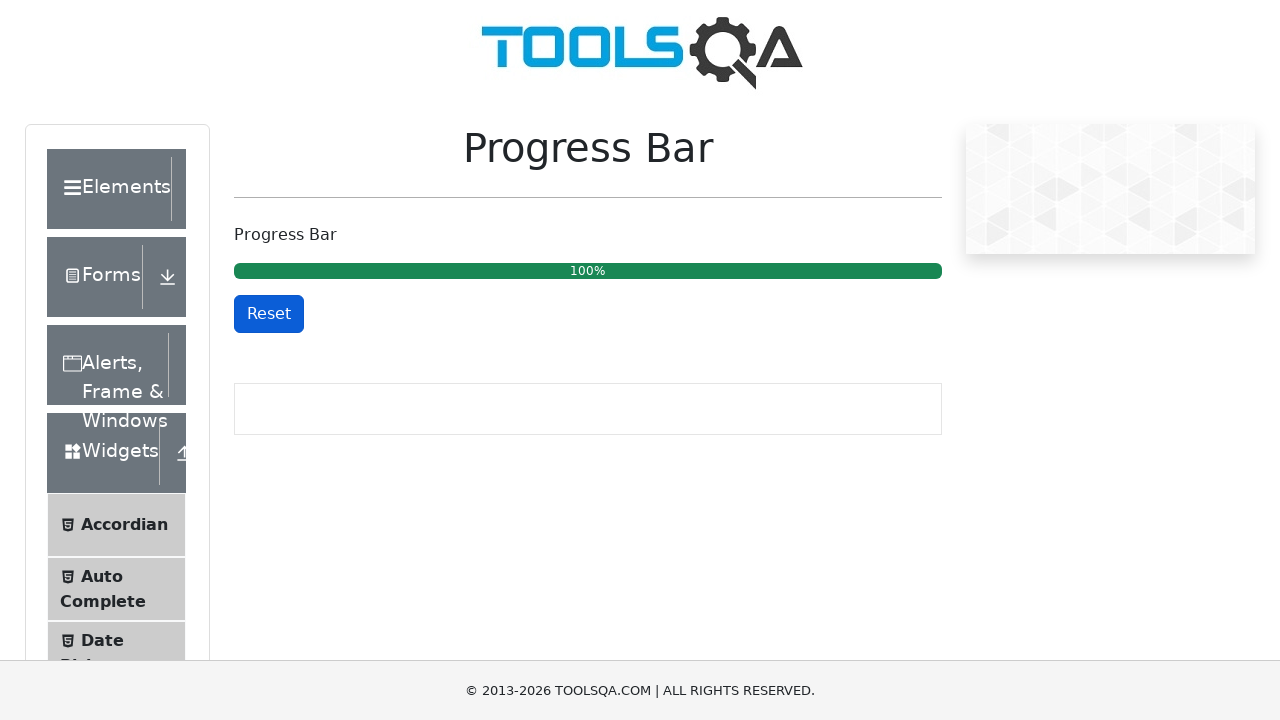